Tests dropdown menu functionality by locating a select element and selecting an option by visible text ("Bermuda")

Starting URL: https://www.globalsqa.com/demo-site/select-dropdown-menu/

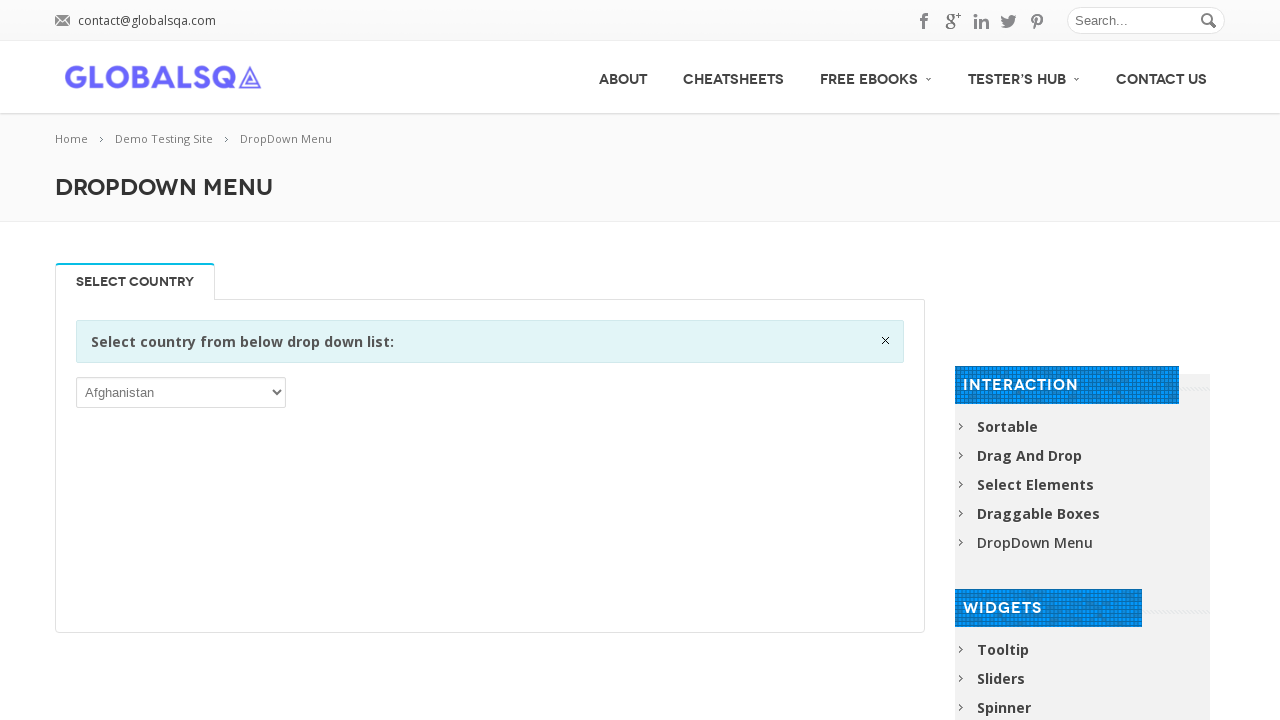

Waited for dropdown select element to be visible
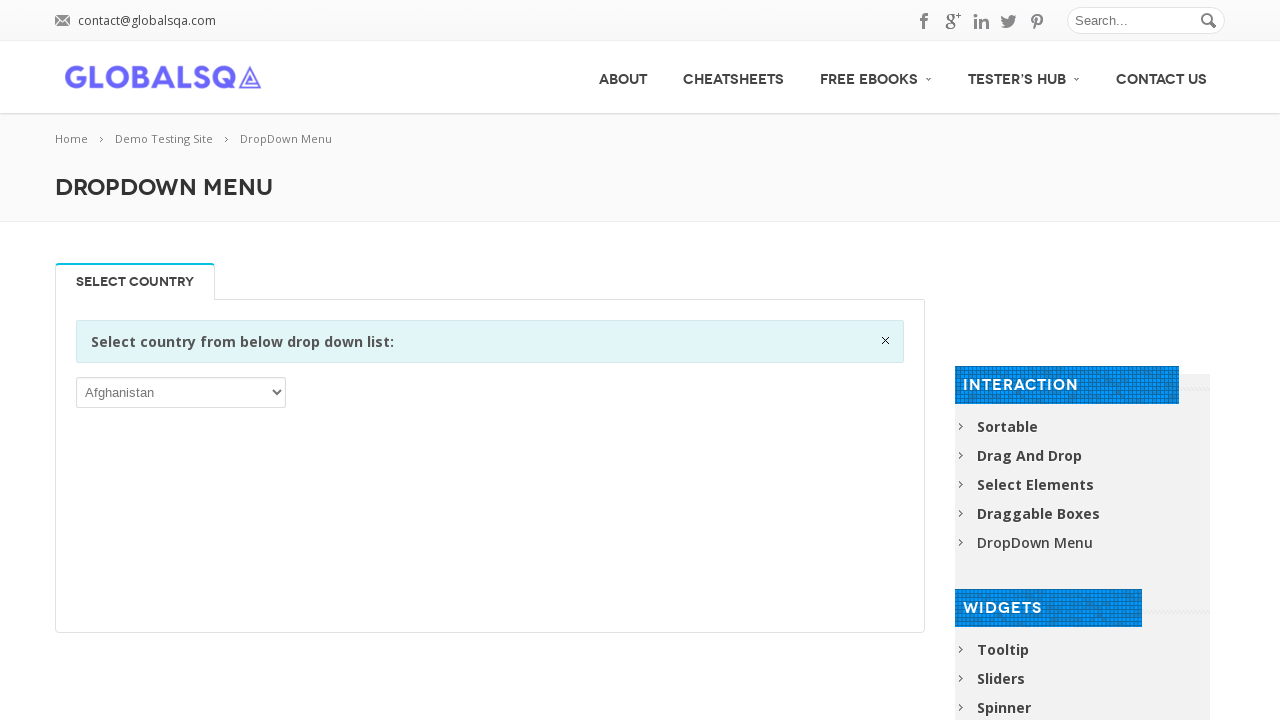

Selected 'Bermuda' from the dropdown menu on select
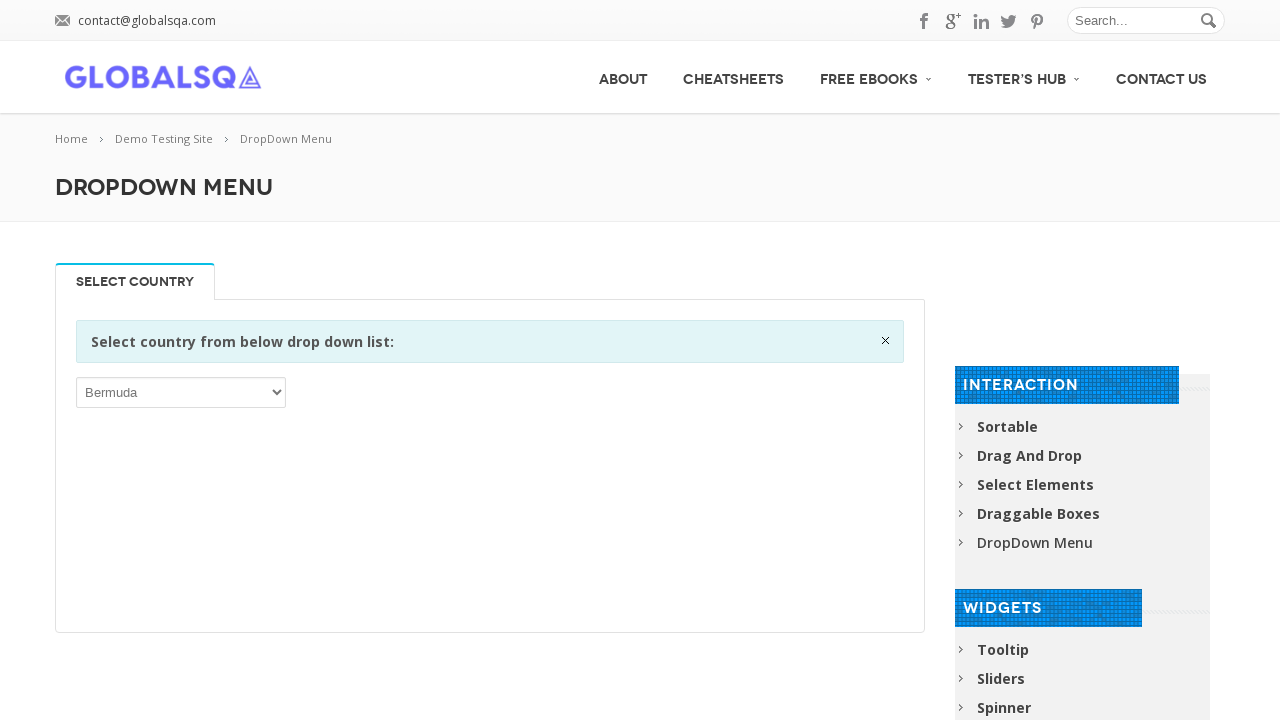

Waited 1 second to observe the selection
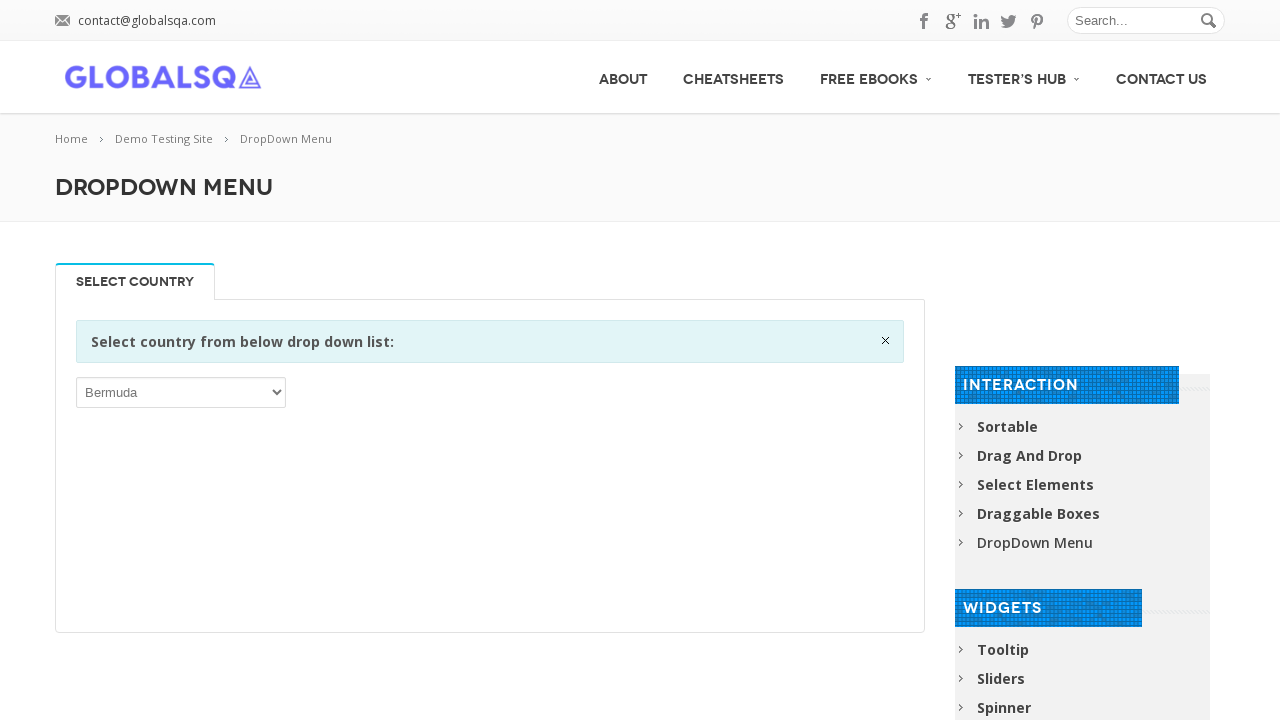

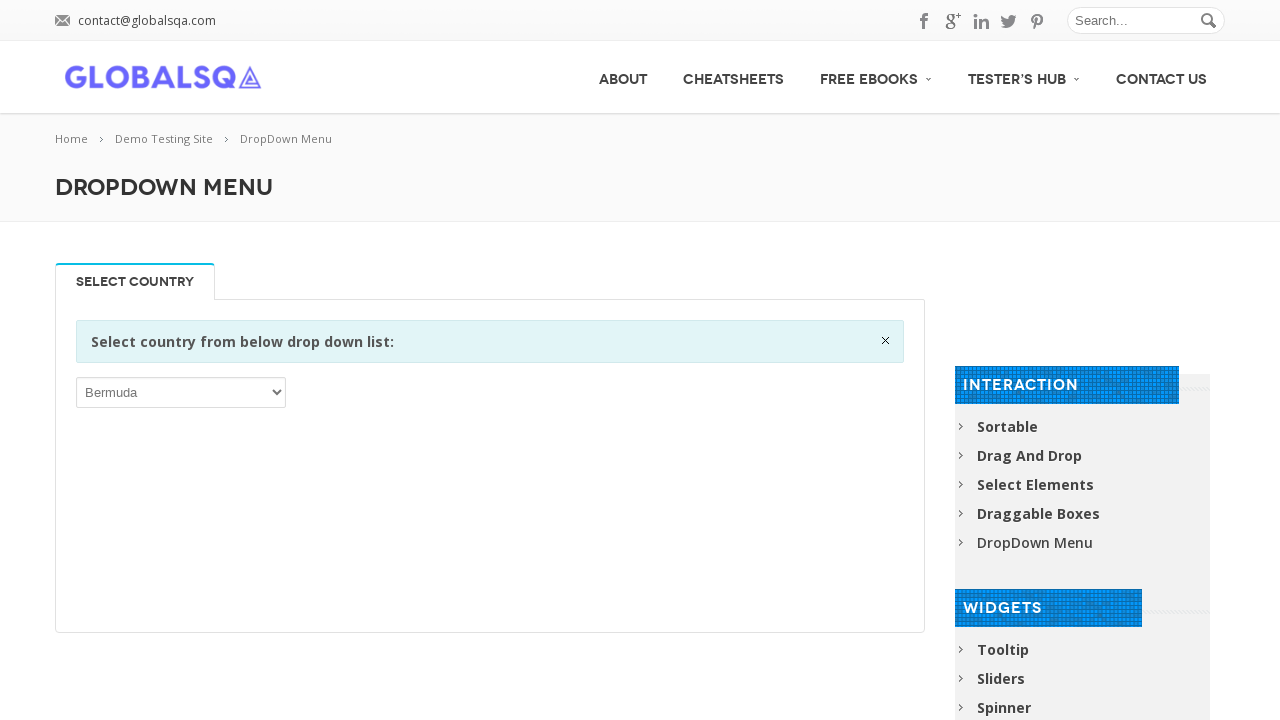